Tests checkbox functionality by clicking checkboxes, verifying their selected state, and counting total checkboxes on the page

Starting URL: https://rahulshettyacademy.com/AutomationPractice/

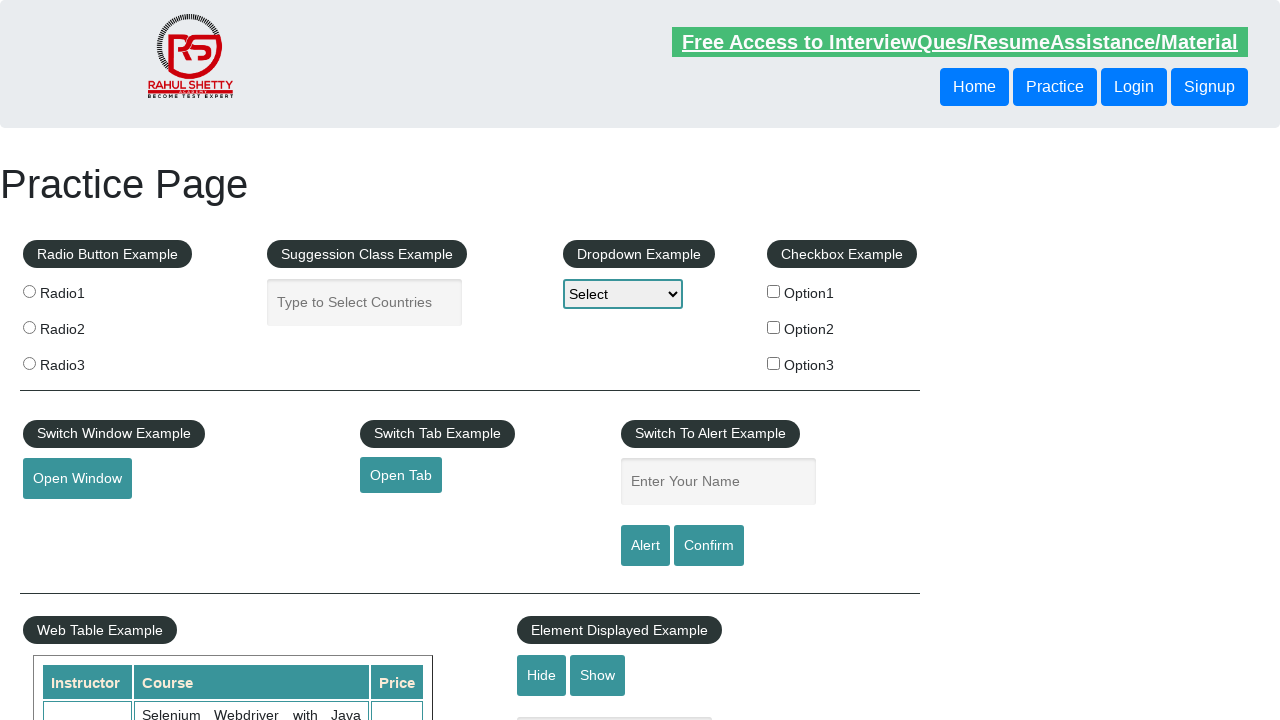

Retrieved all checkboxes on the page
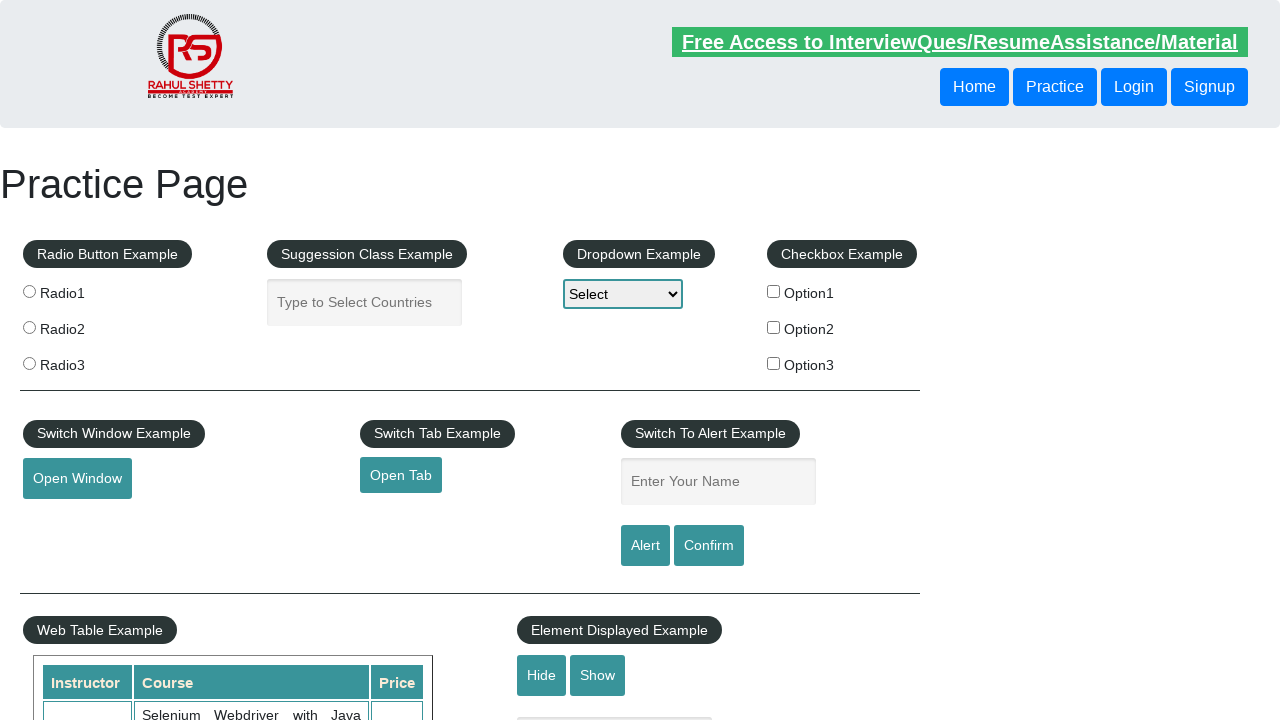

Clicked the first checkbox at (774, 291) on [type='checkbox'] >> nth=0
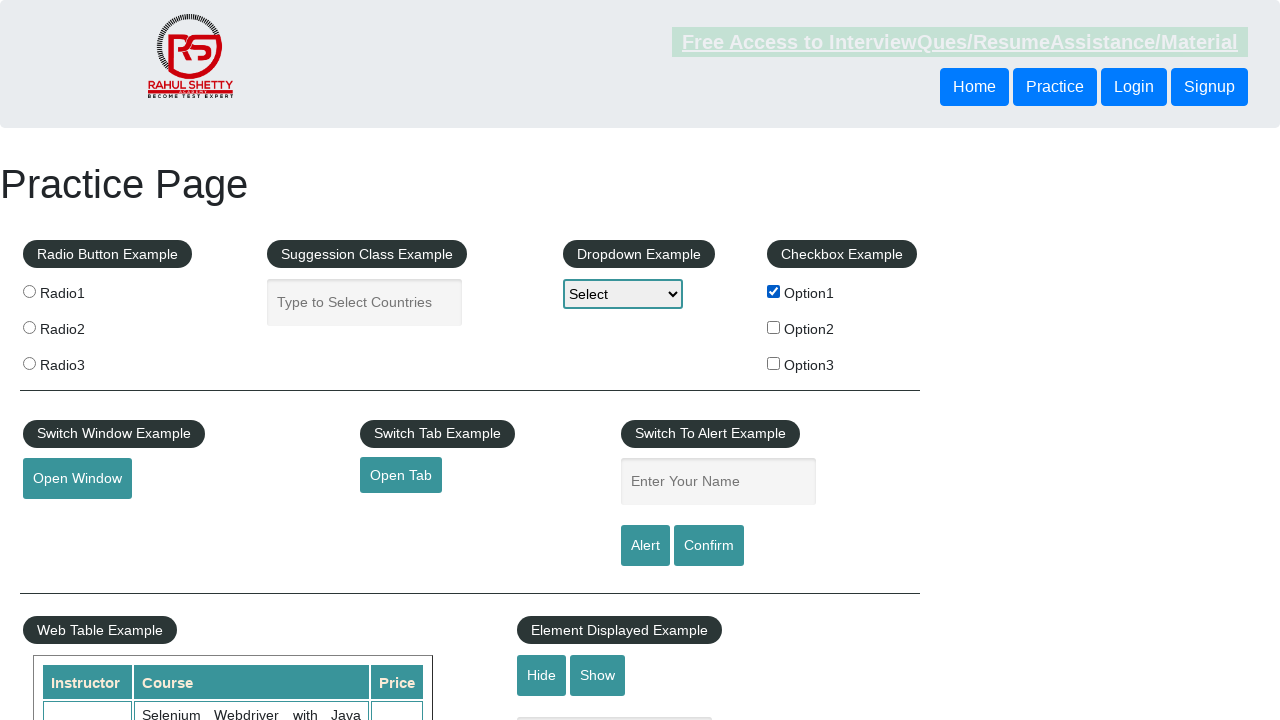

Verified first checkbox is selected
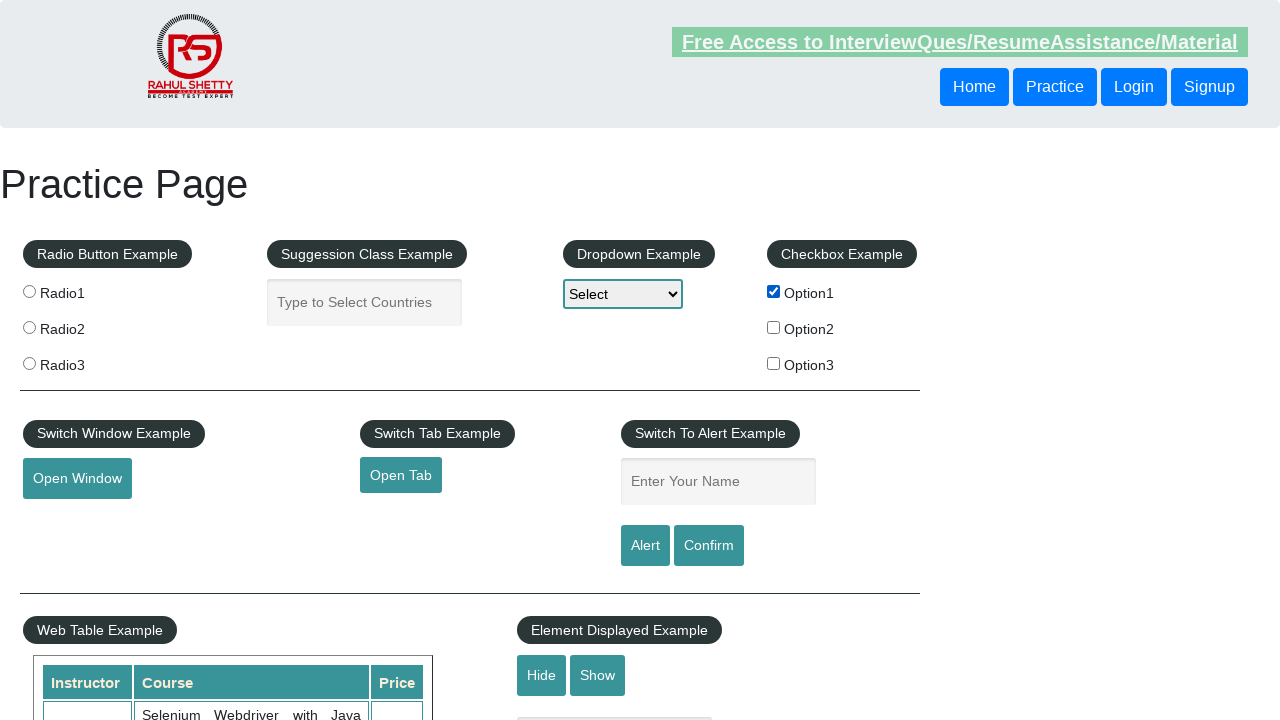

Clicked the first checkbox again to uncheck it at (774, 291) on [type='checkbox'] >> nth=0
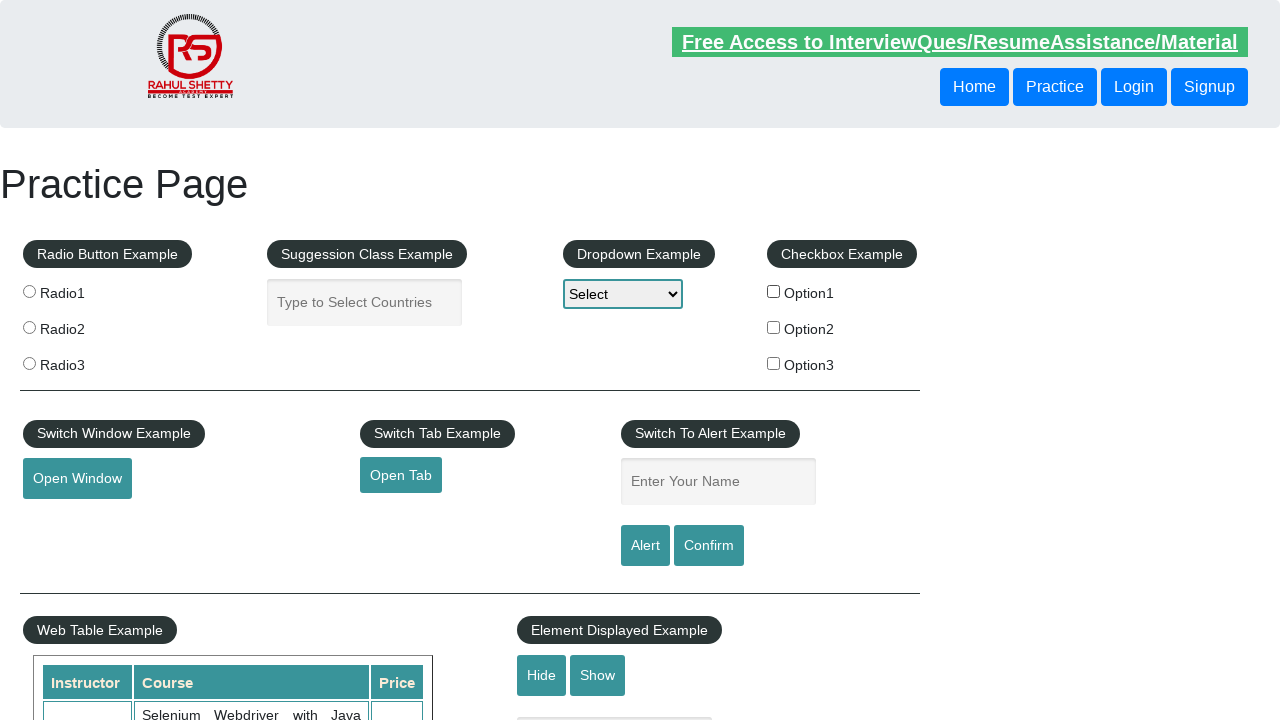

Verified first checkbox is not selected
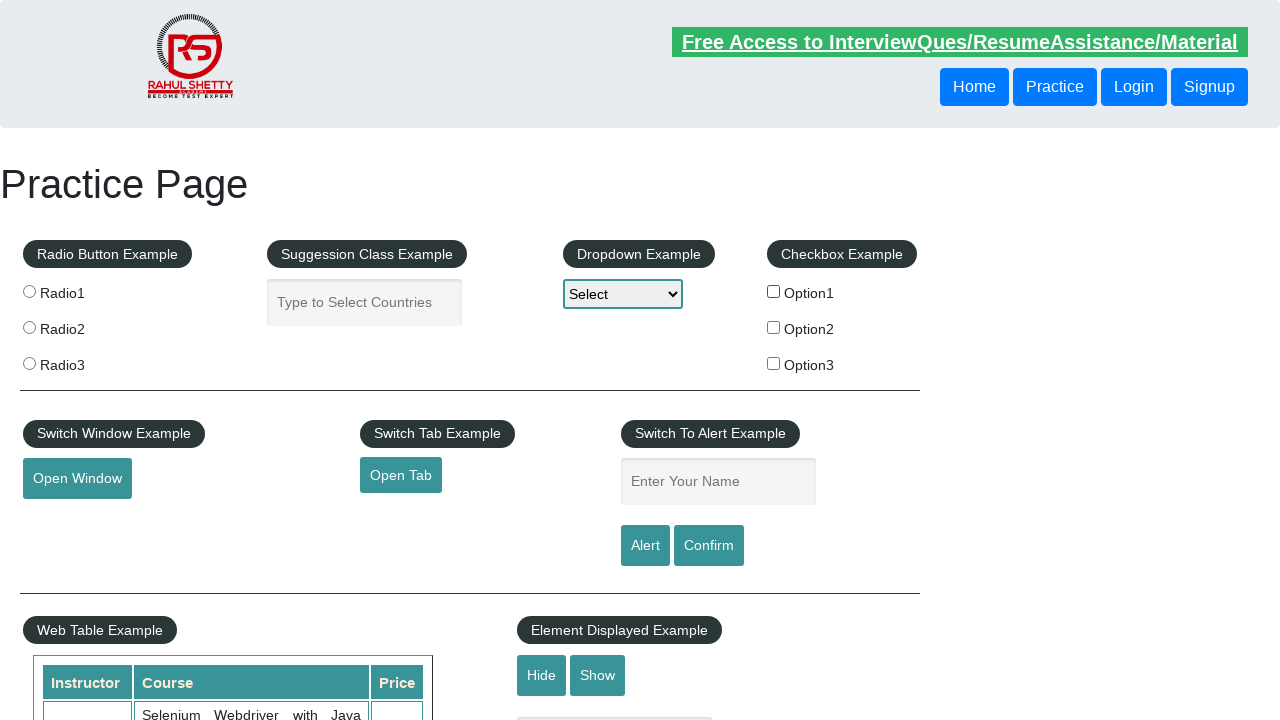

Verified total of 3 checkboxes on the page
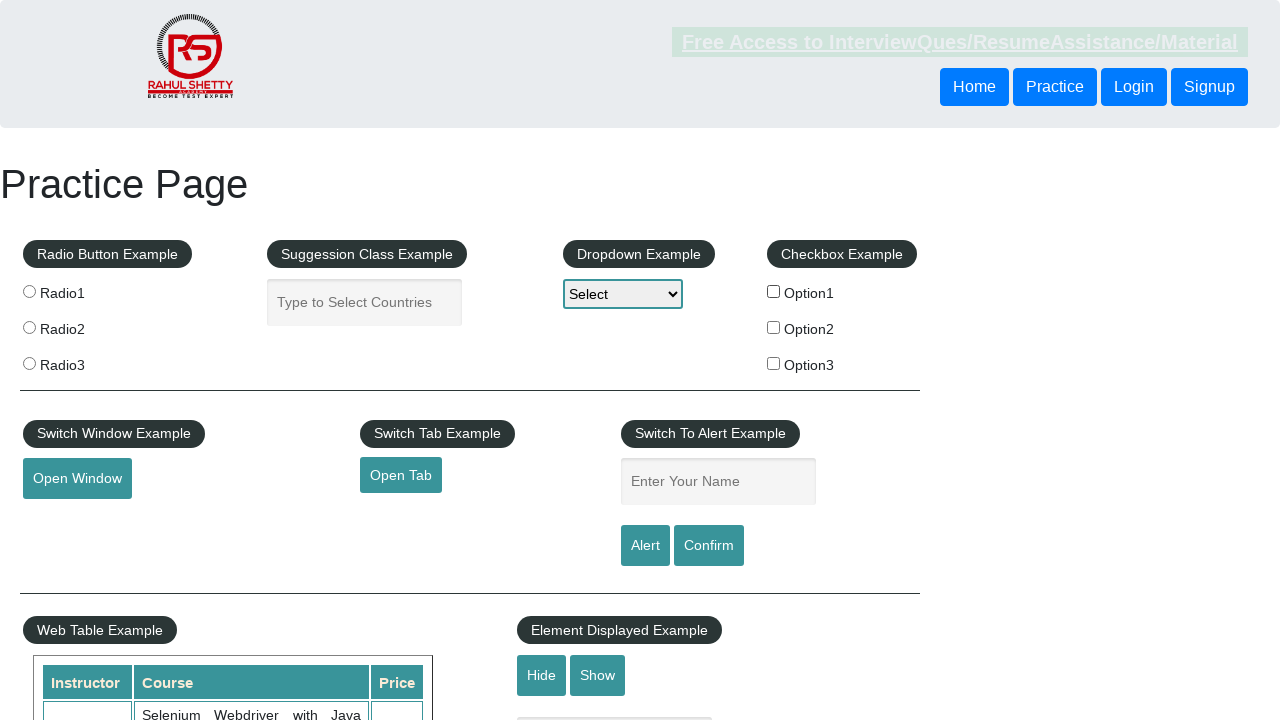

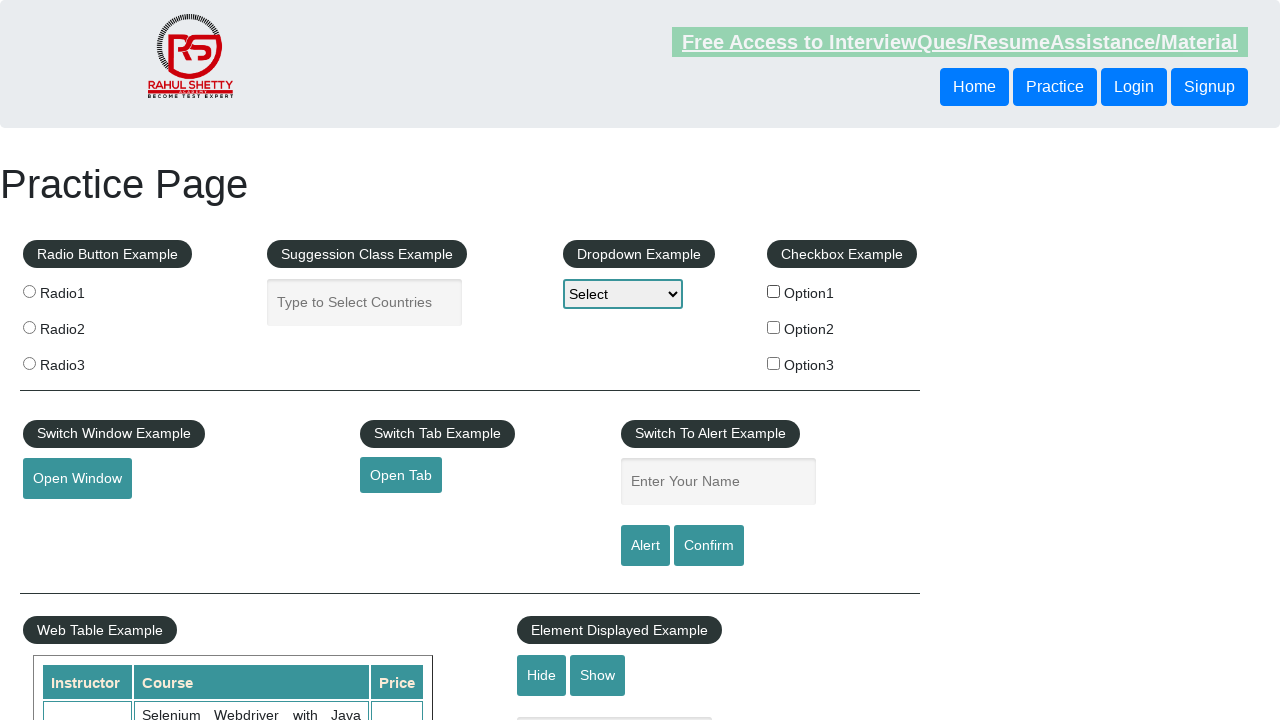